Navigates to a random quote generator website, clicks a button to generate a new quote, and waits for the quote content to be displayed

Starting URL: https://randstuff.ru/saying/

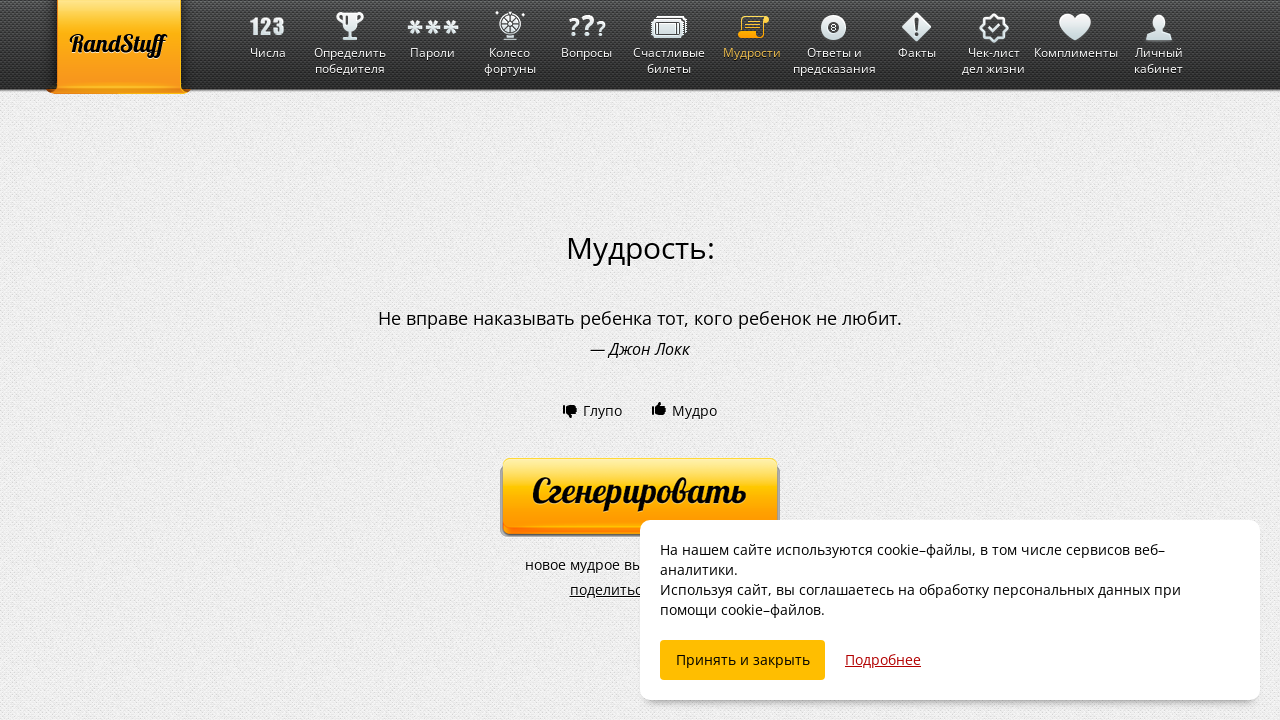

Clicked button to generate a new quote at (640, 498) on #button
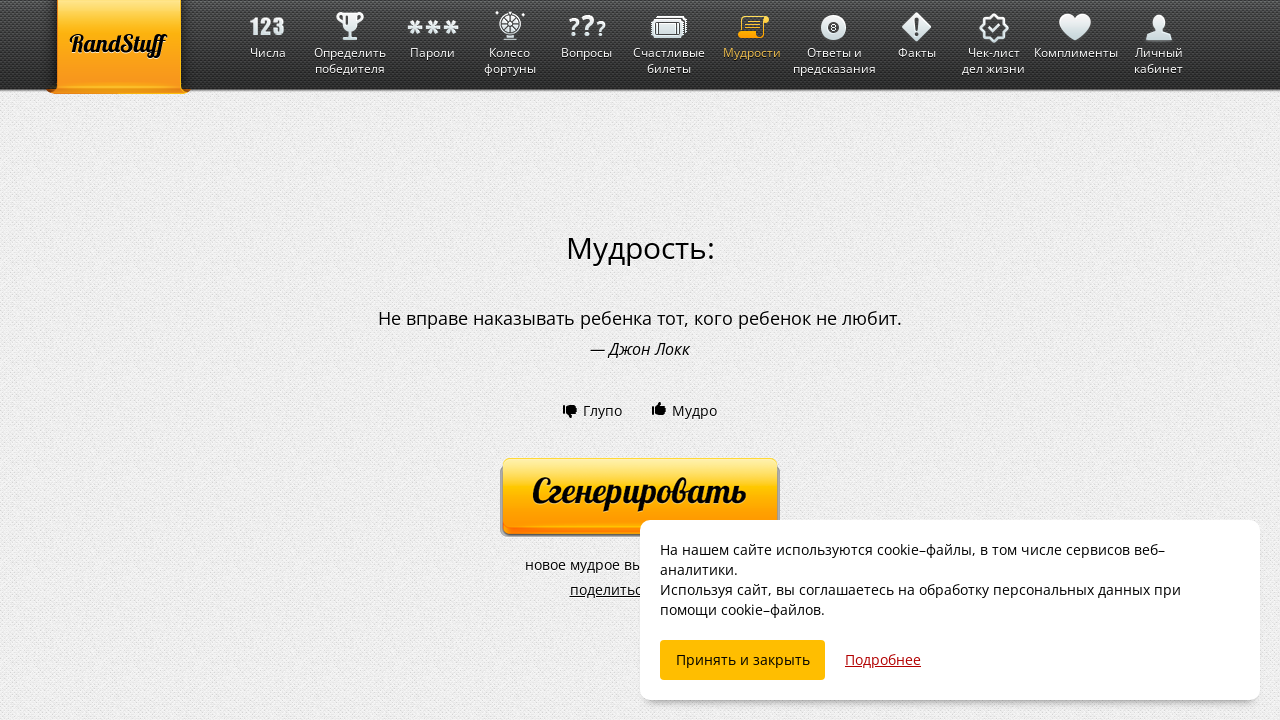

Quote content became visible
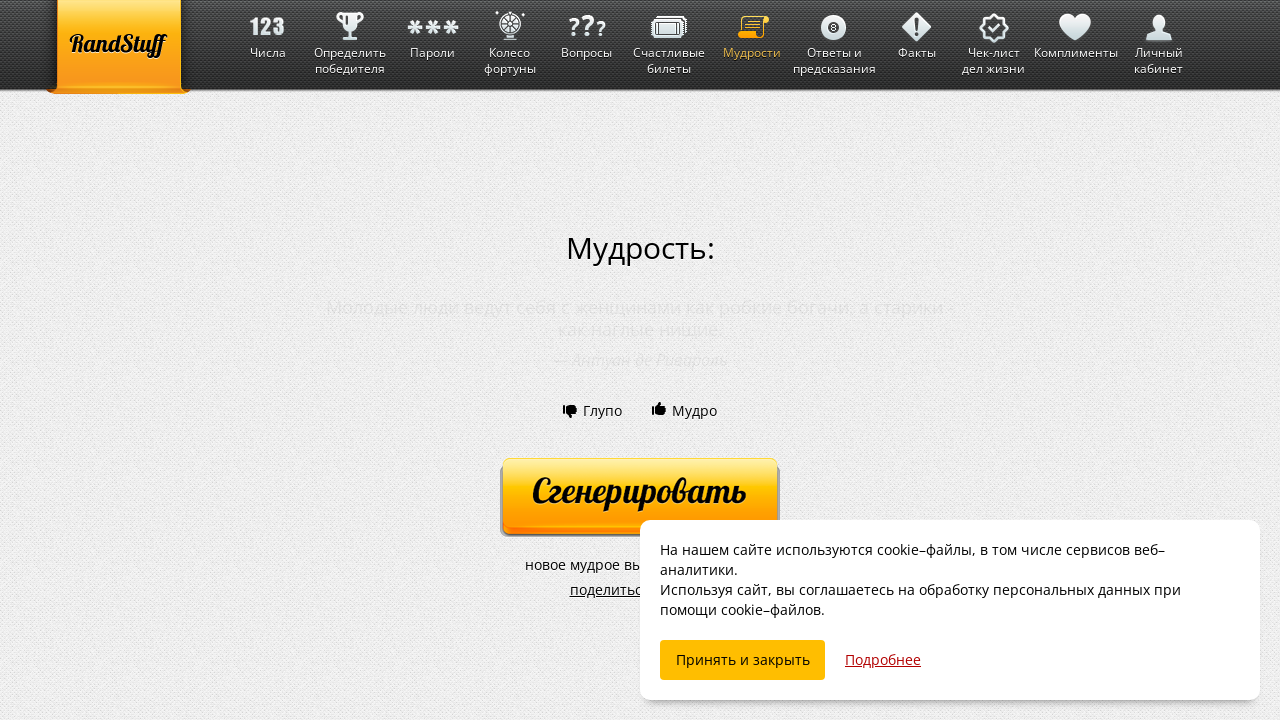

Author element became visible
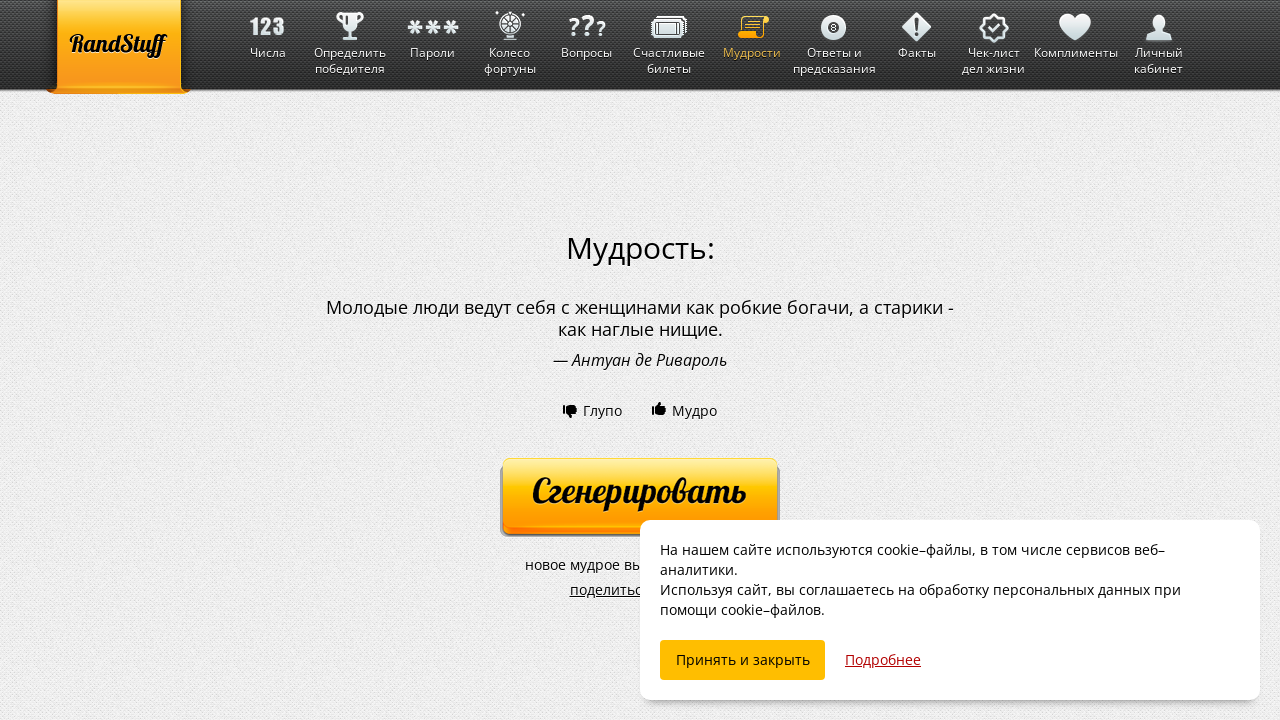

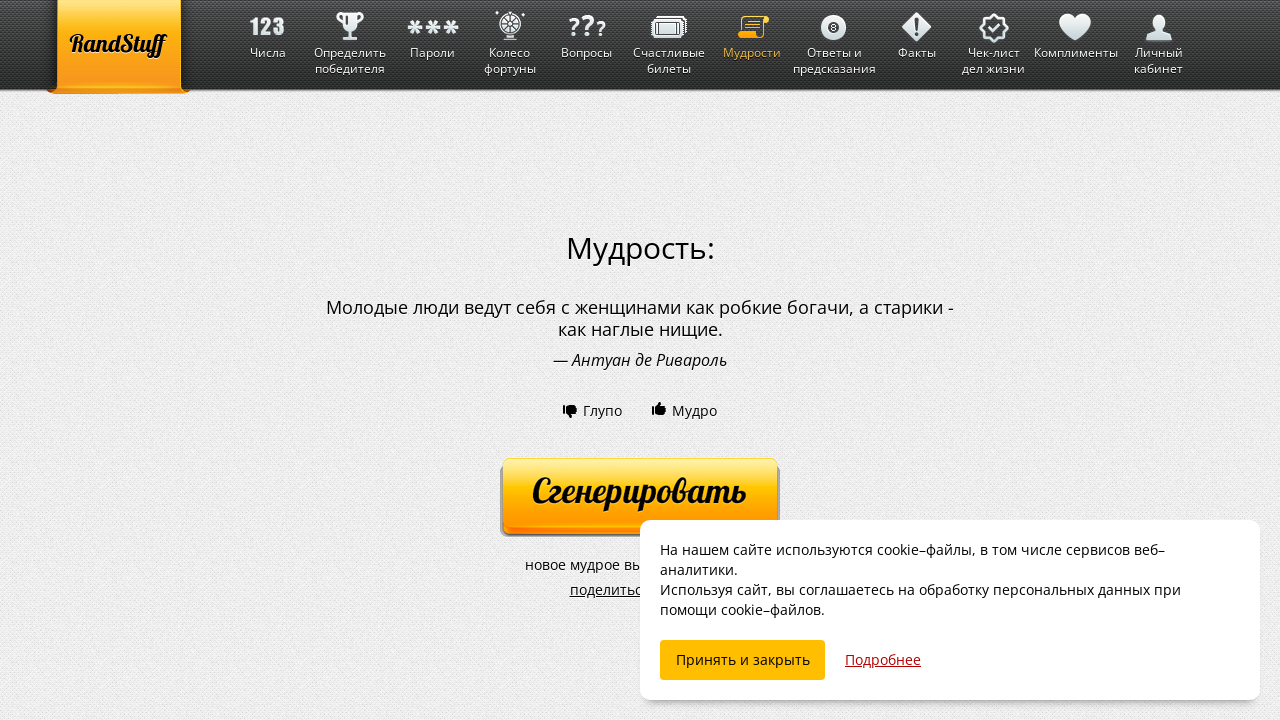